Tests various mouse interactions on a demo page including drag and drop operations and checkbox clicking

Starting URL: https://seleniumbase.io/demo_page

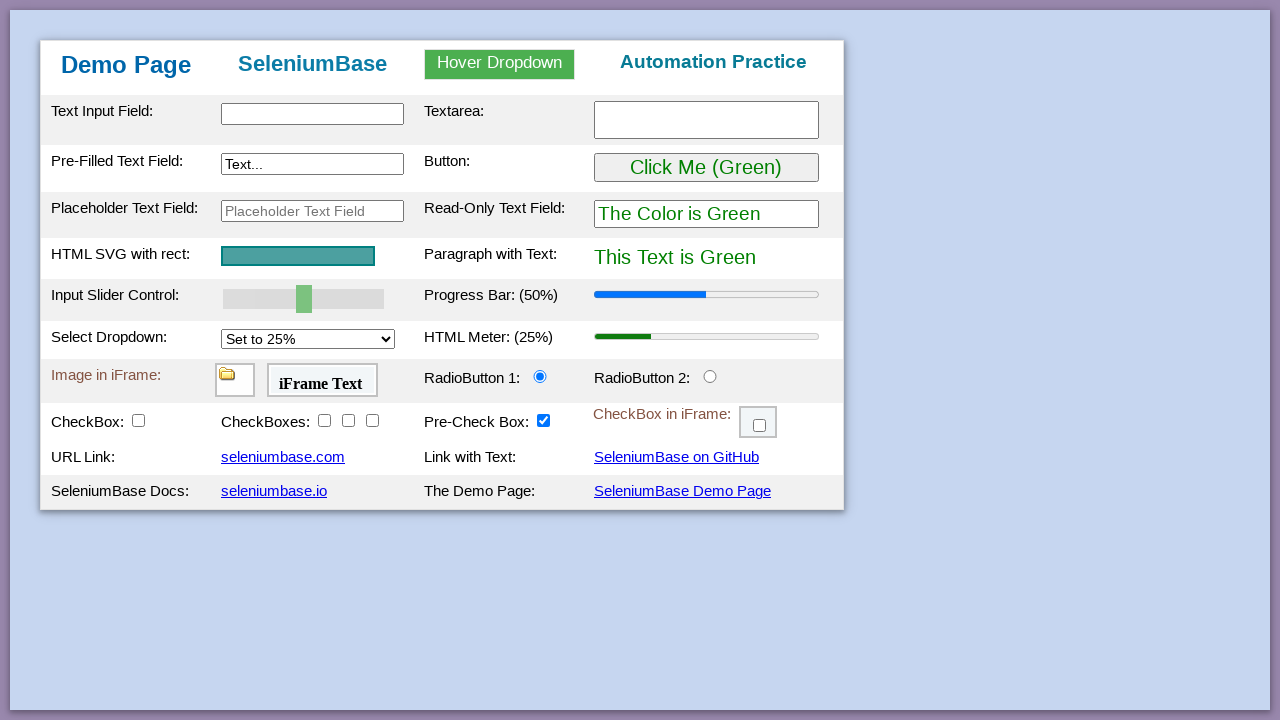

Located URL link element #myLink1
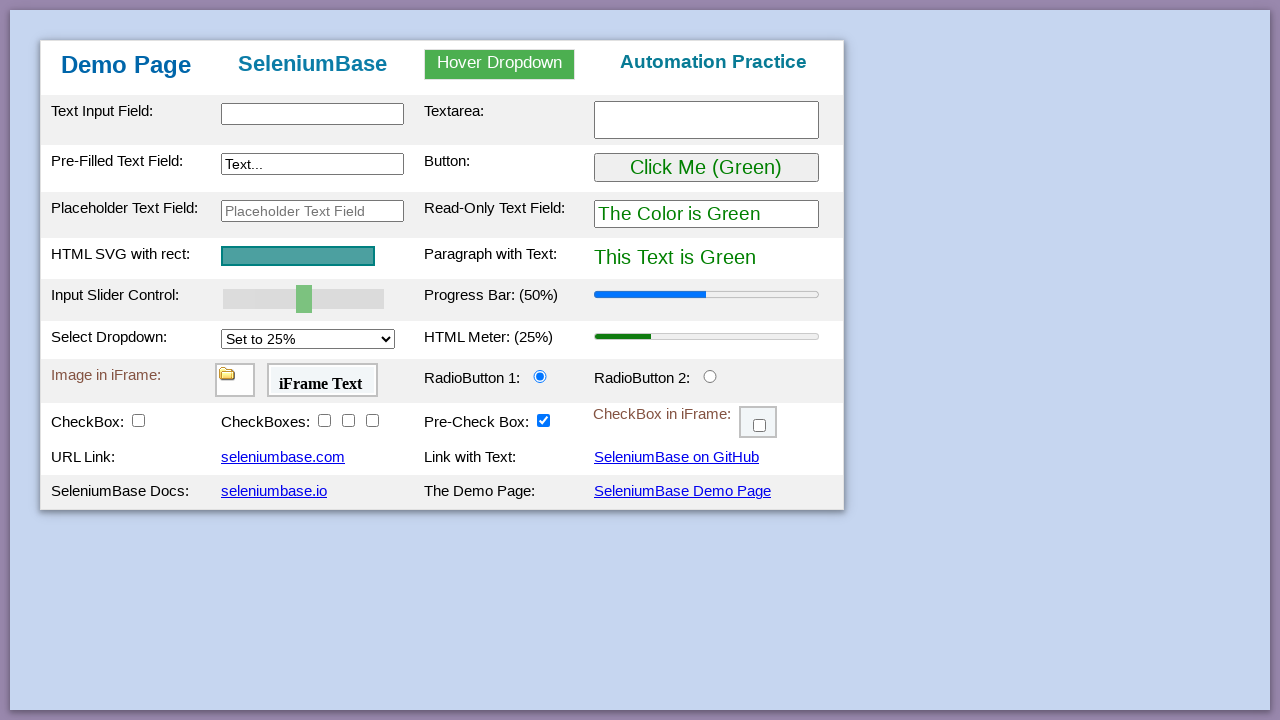

Located body element for drag and drop target
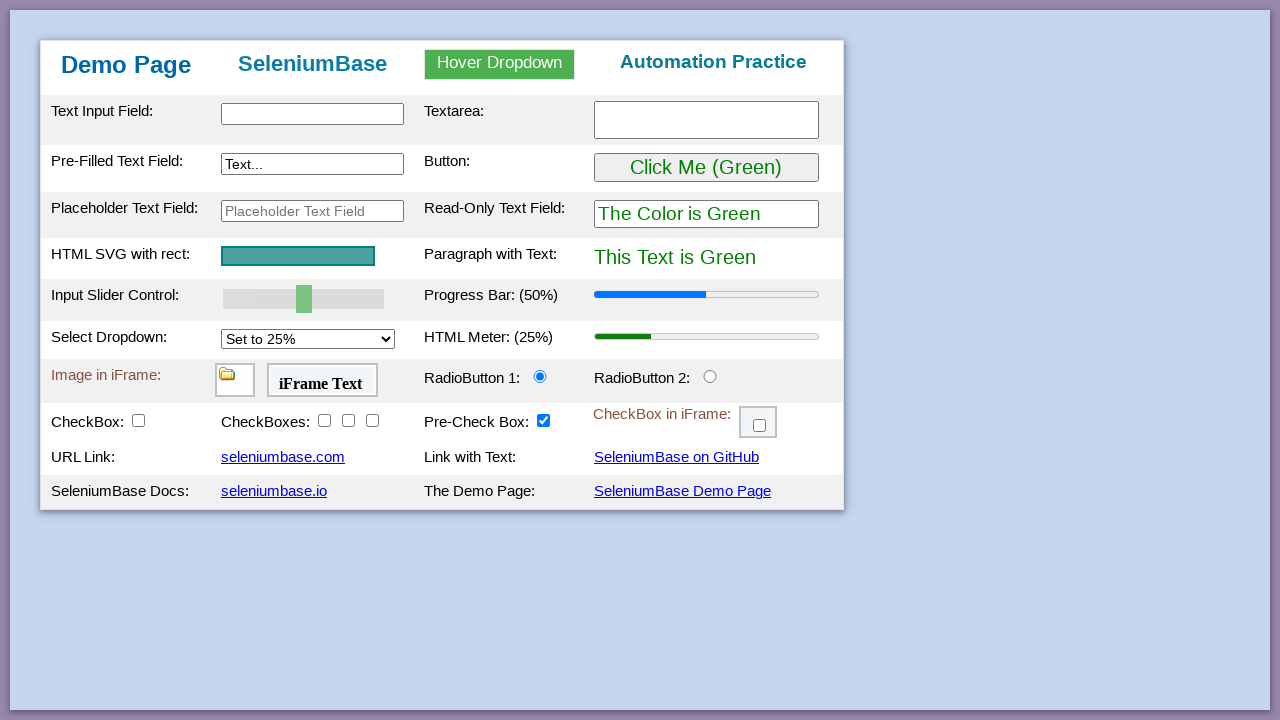

Dragged URL link to body element at (640, 360)
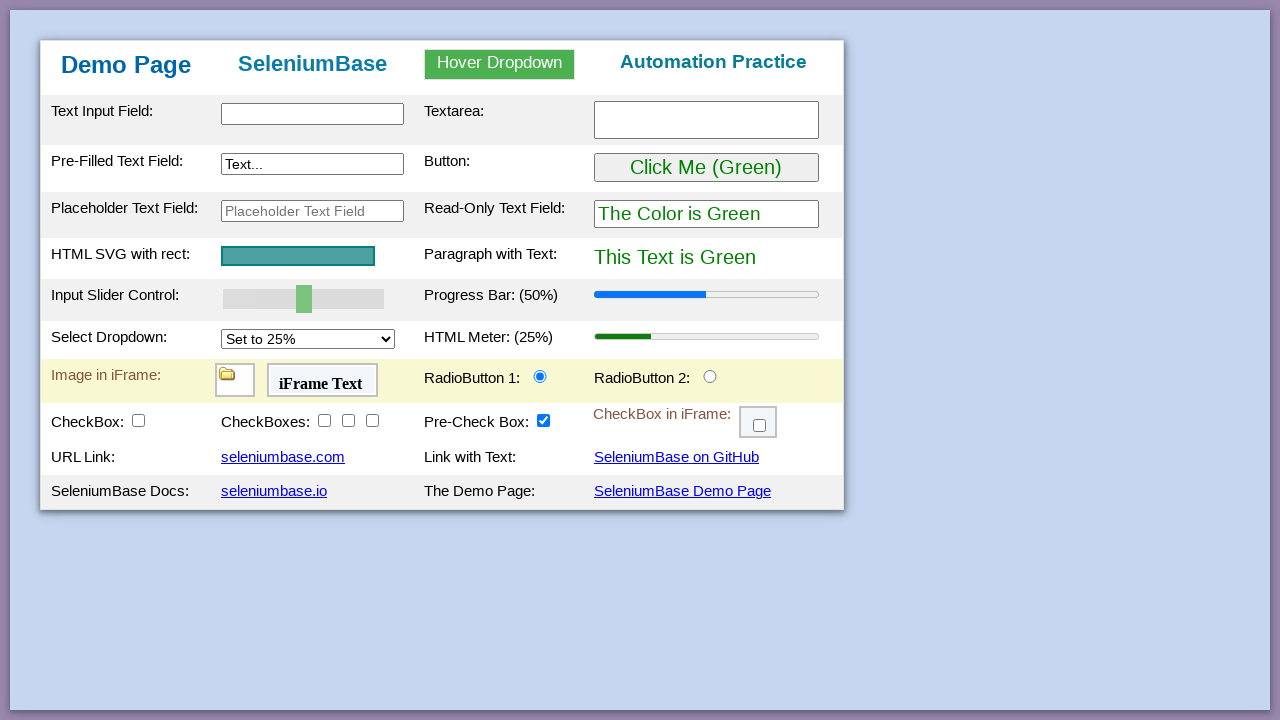

Clicked checkbox #checkBox1 at (138, 420) on #checkBox1
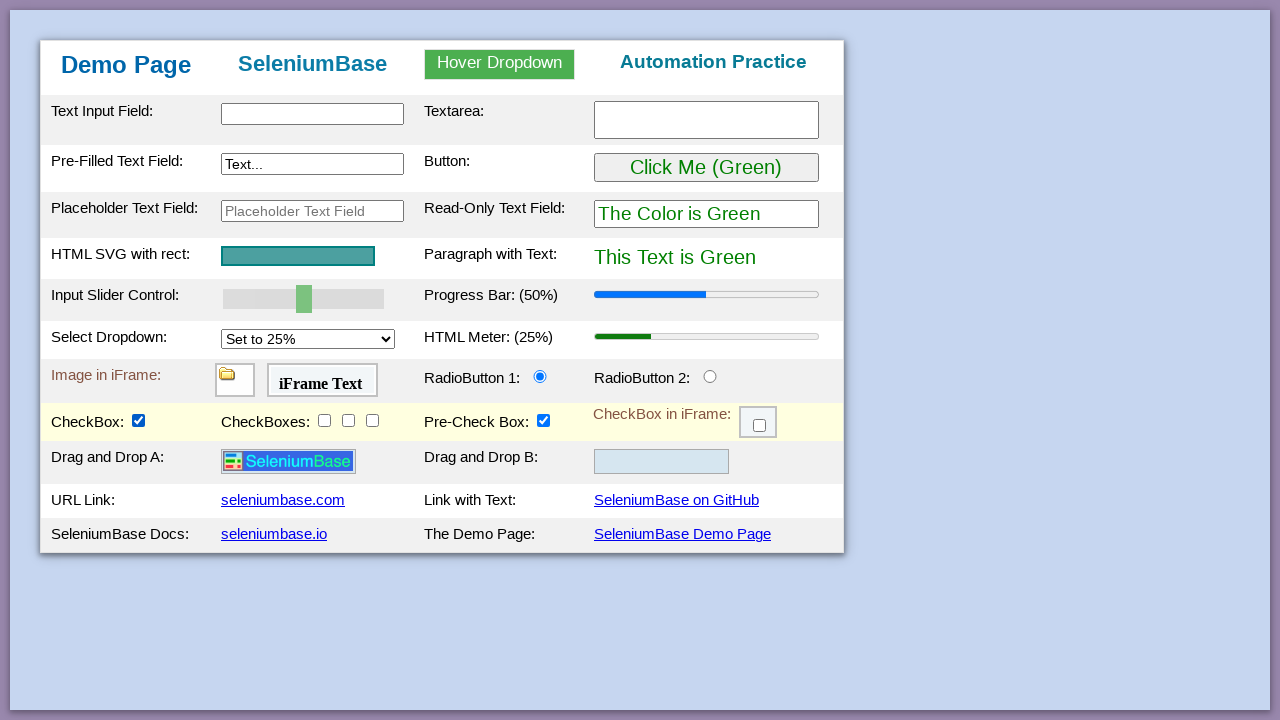

Located logo element for drag and drop
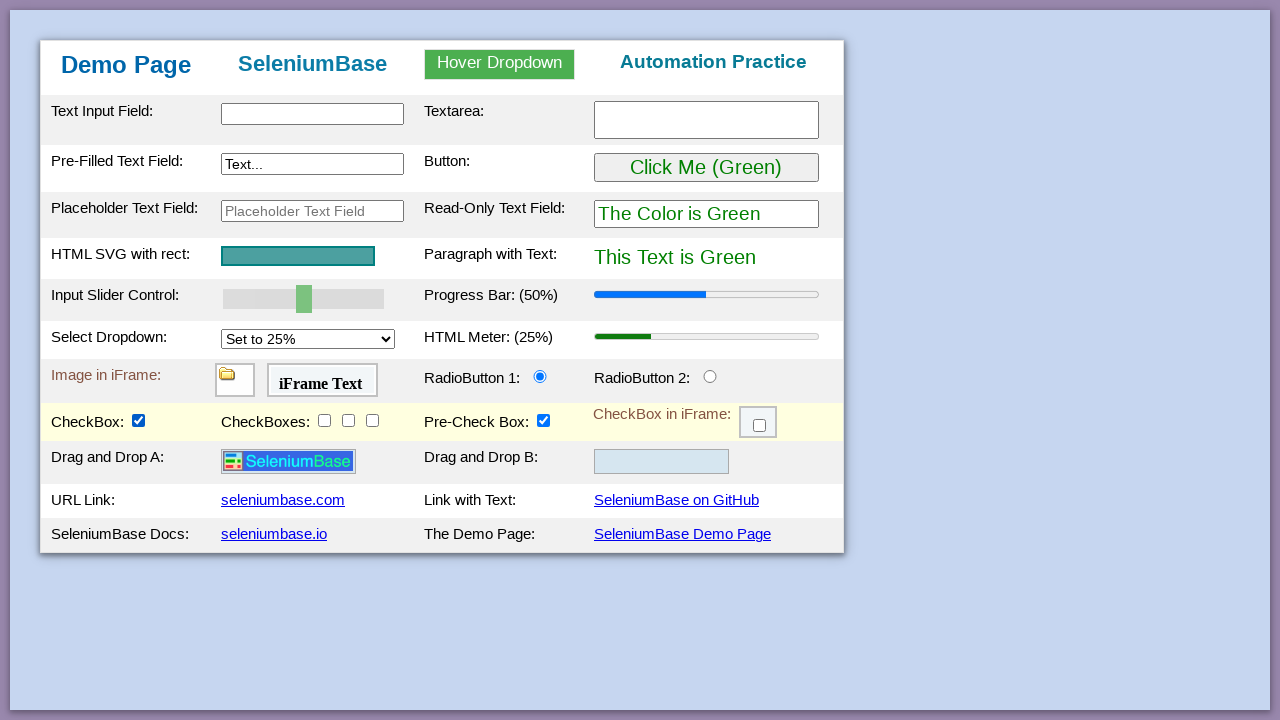

Located drop box #drop2 as drag target
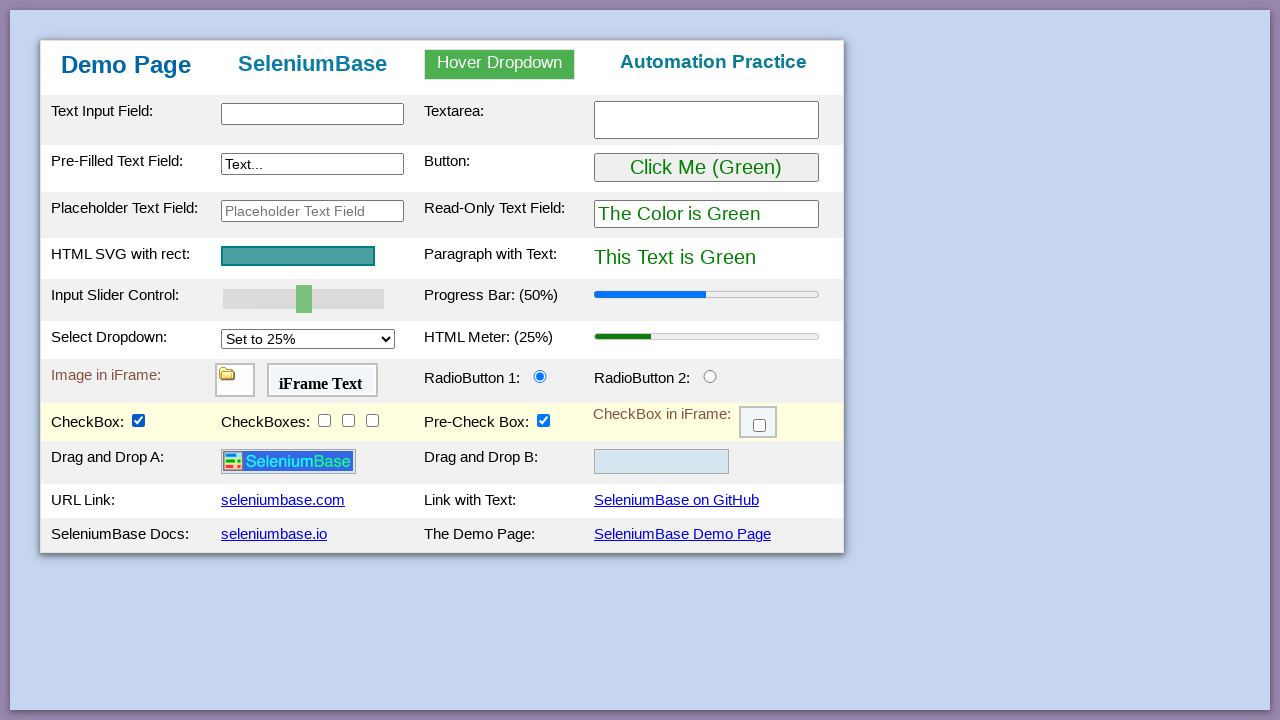

Dragged logo element to drop box #drop2 at (662, 462)
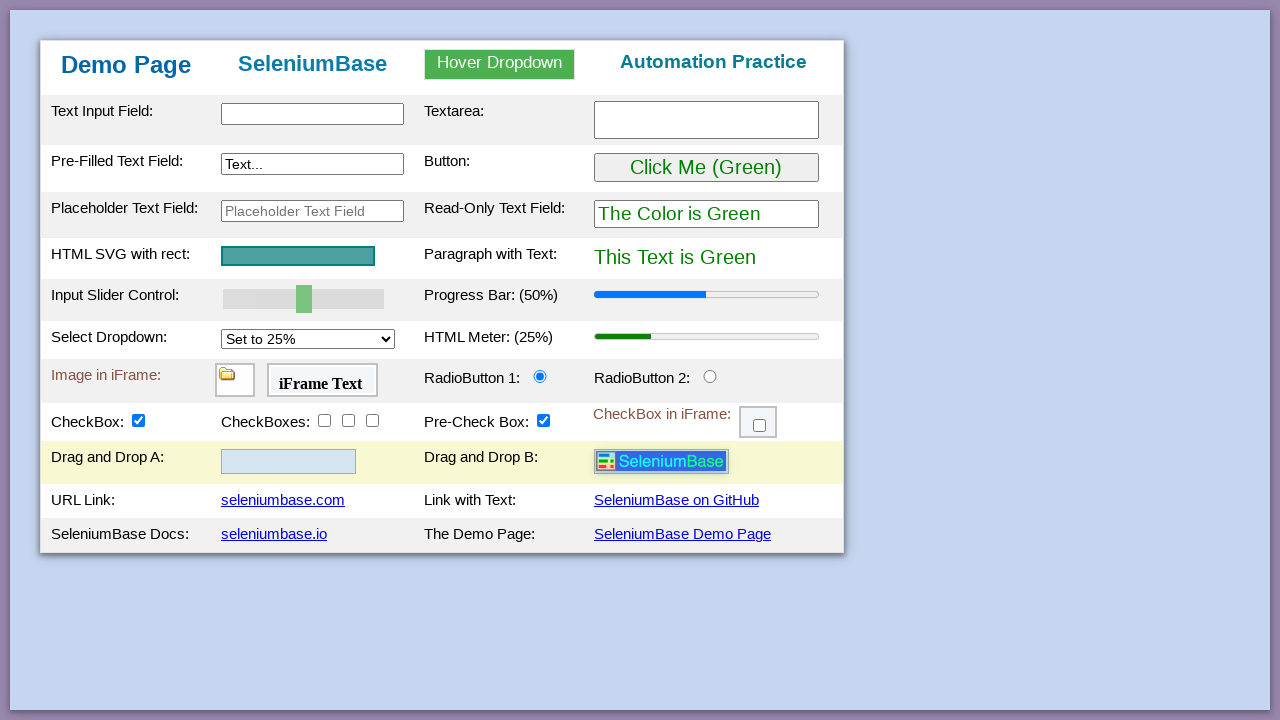

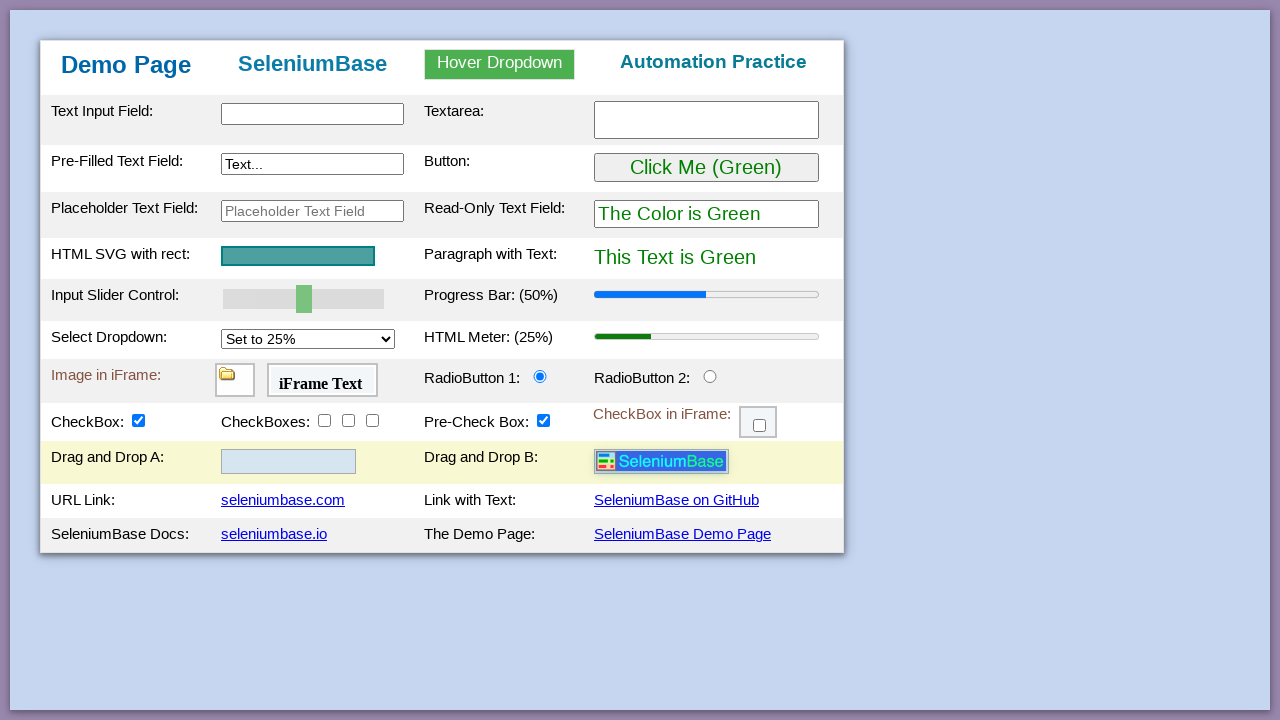